Tests right-click context menu functionality by performing a context click on an element and then clicking on the copy option from the menu

Starting URL: https://swisnl.github.io/jQuery-contextMenu/demo.html

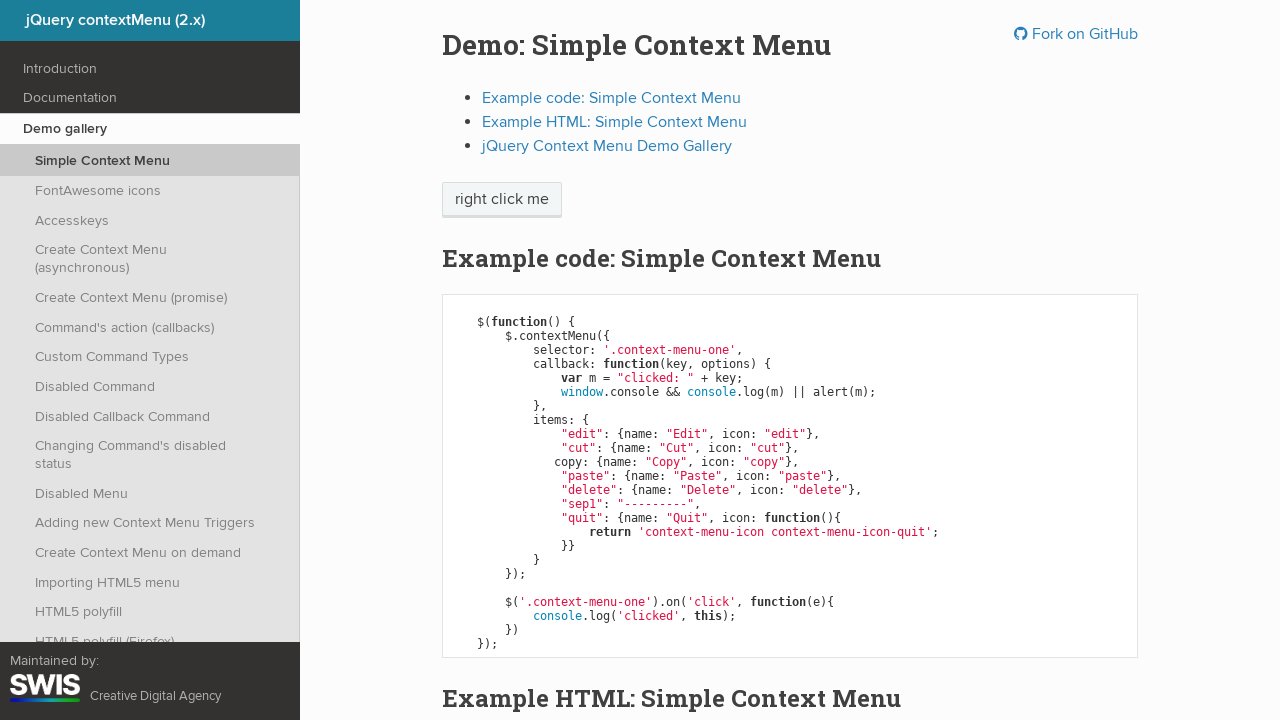

Located the context menu trigger element
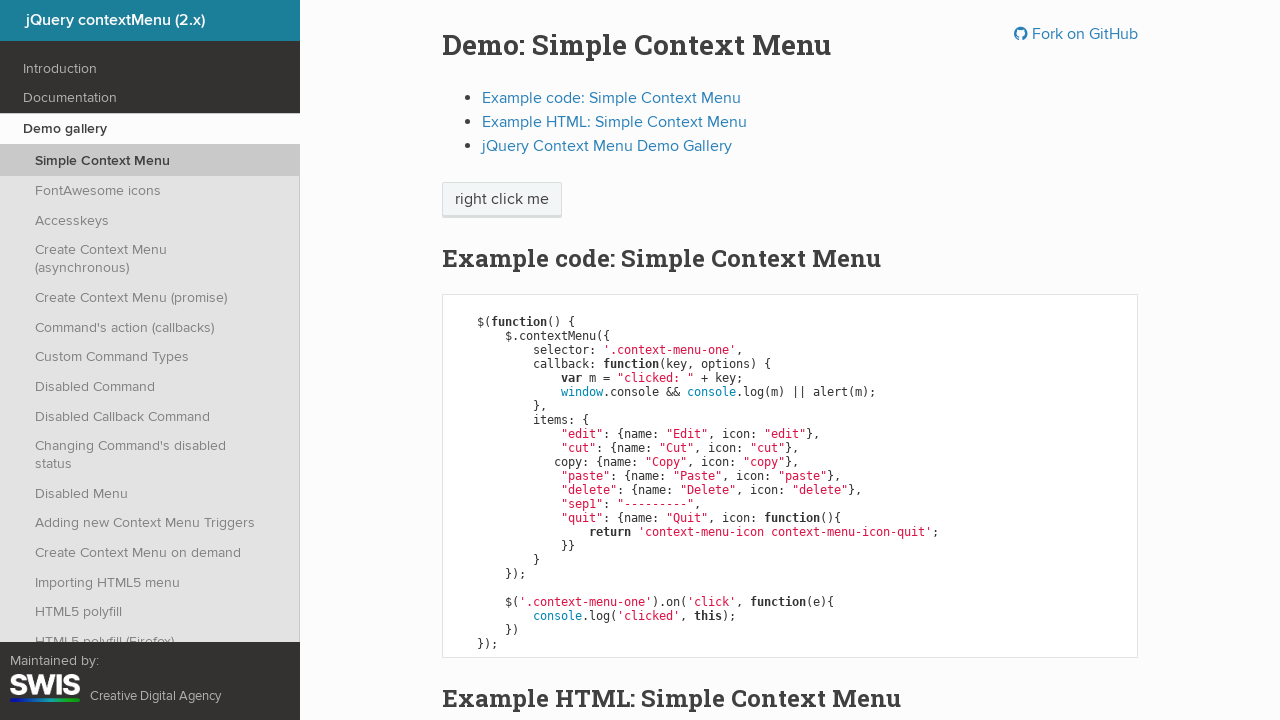

Performed right-click on the context menu element at (502, 200) on .context-menu-one
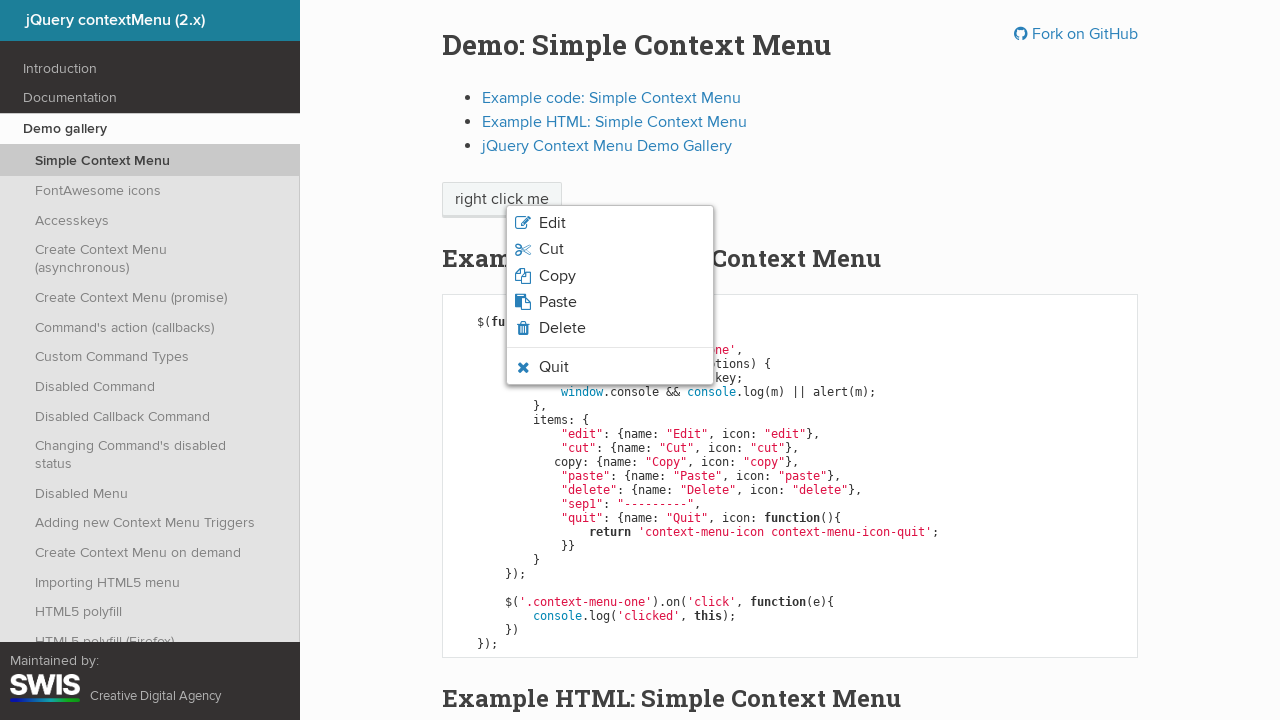

Clicked on the copy option from the context menu at (610, 276) on .context-menu-icon-copy
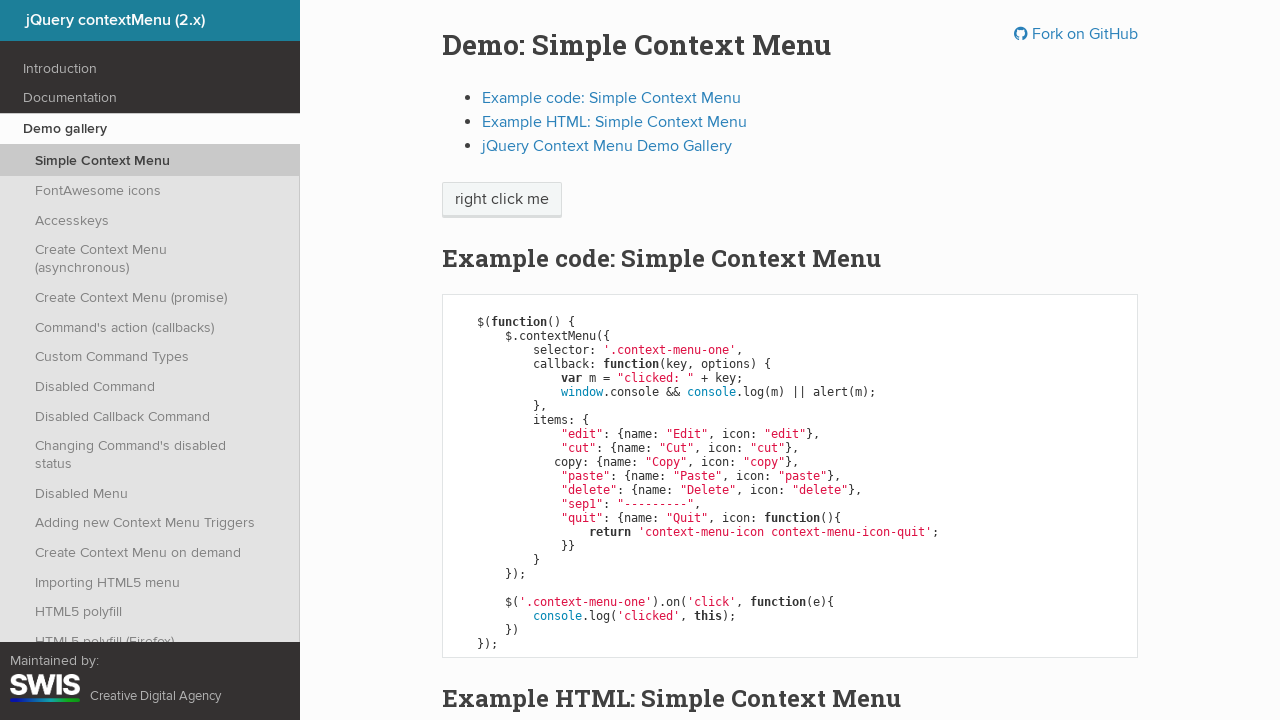

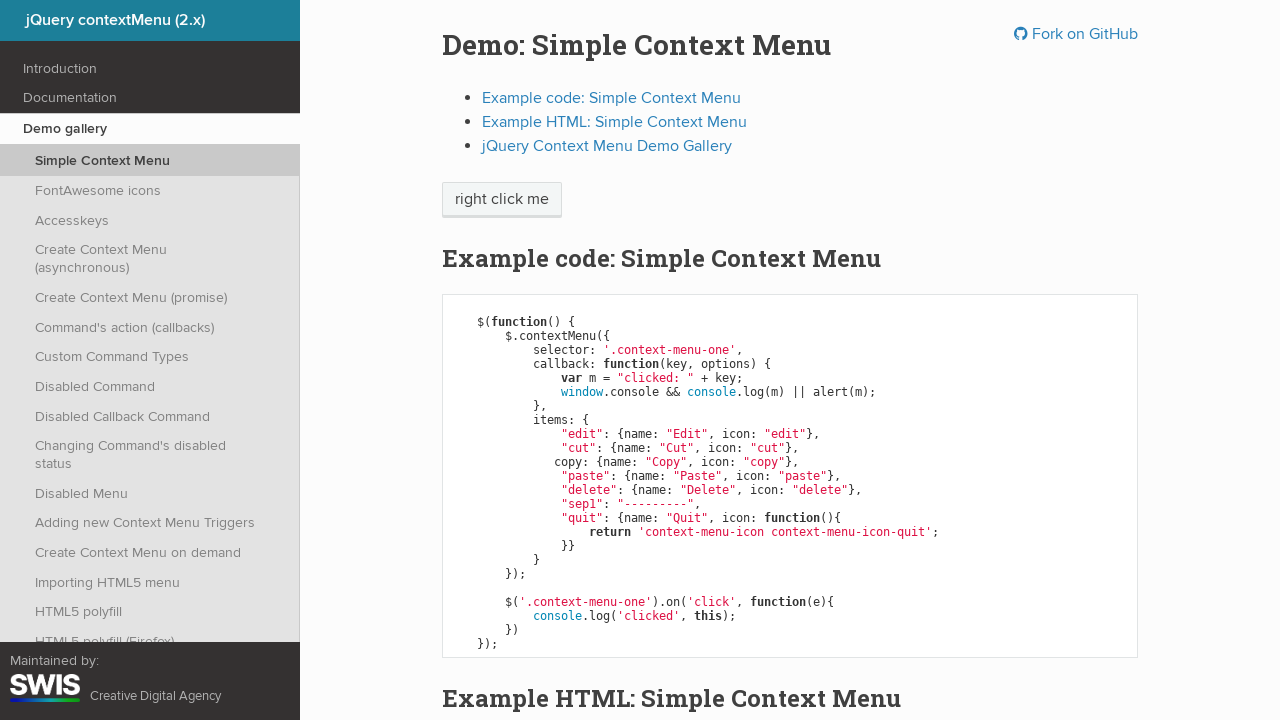